Tests that the "Conference Videos" sidebar item in the Community section correctly links to the conference-videos page by navigating through the Community link and clicking on the sidebar item.

Starting URL: https://playwright.dev/

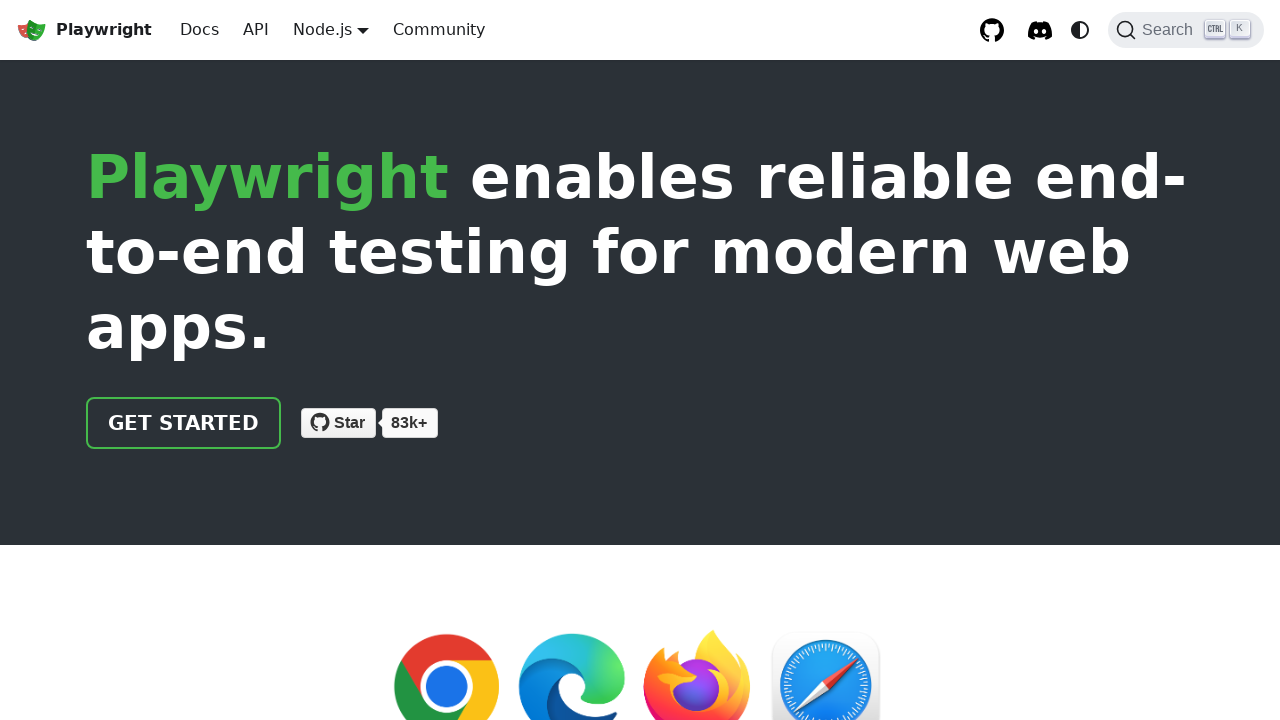

Waited for Community link to be visible
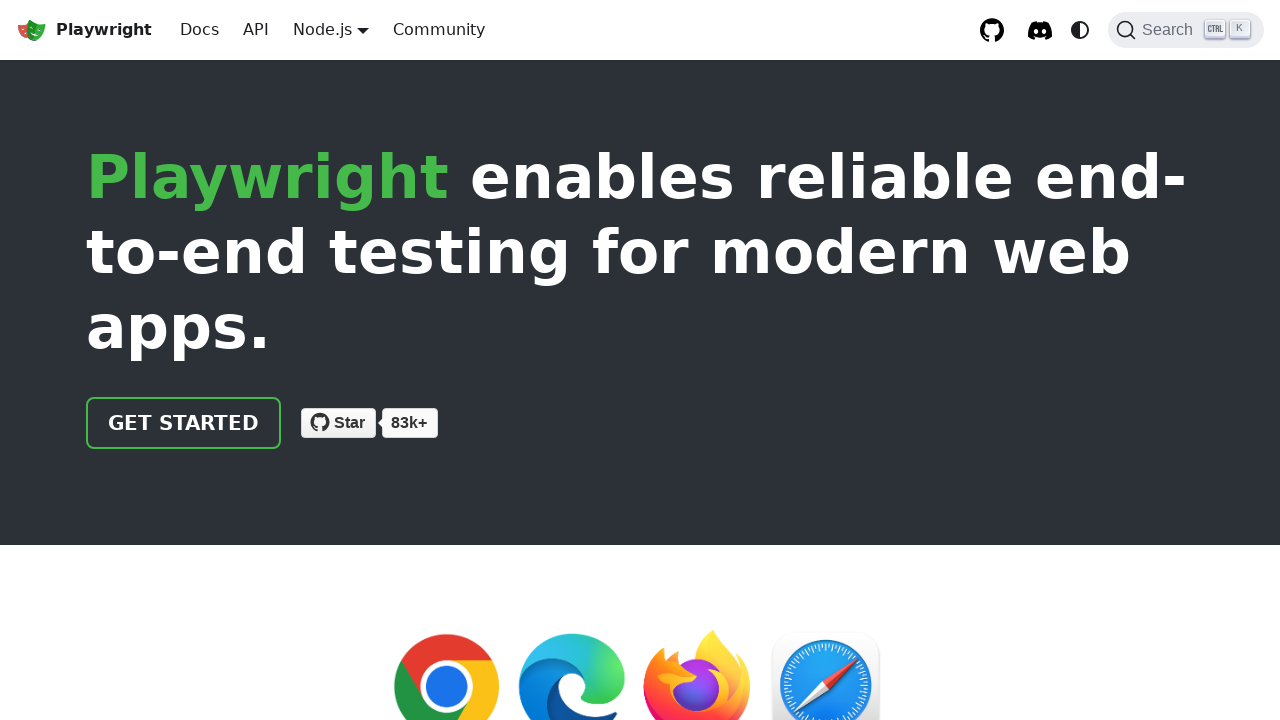

Clicked Community link at (439, 30) on role=link[name='Community']
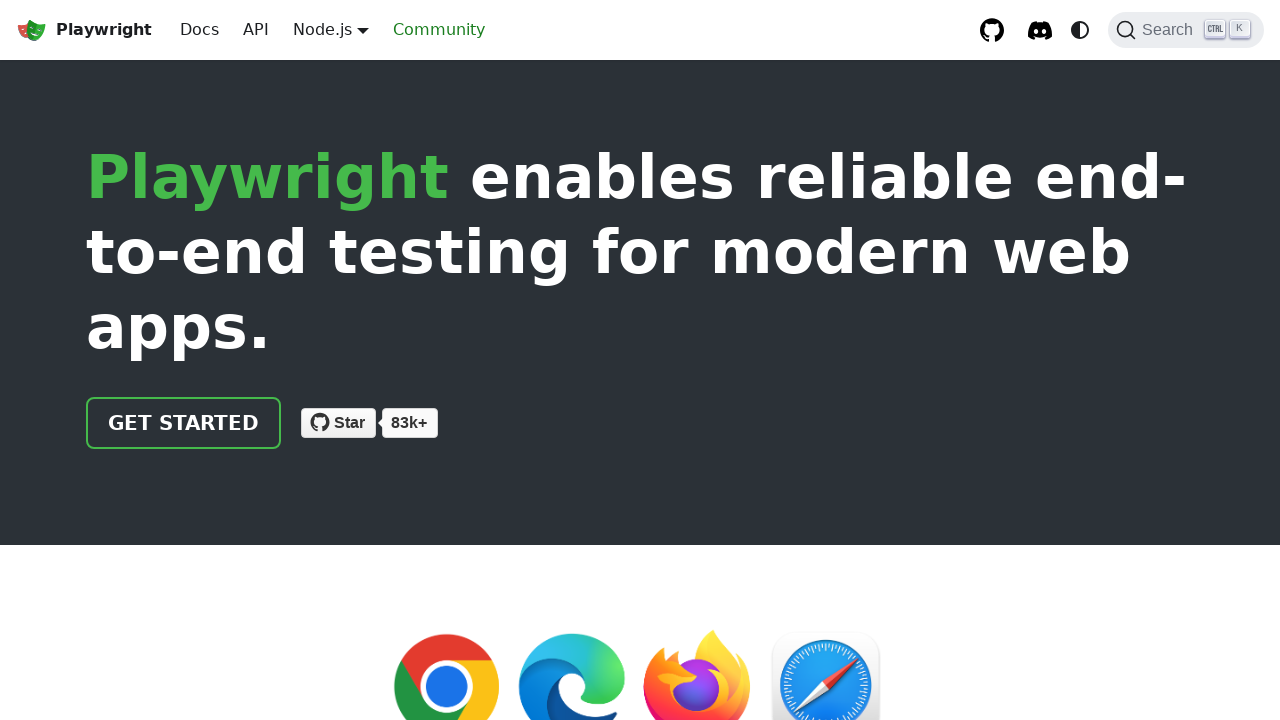

Navigated to community welcome page
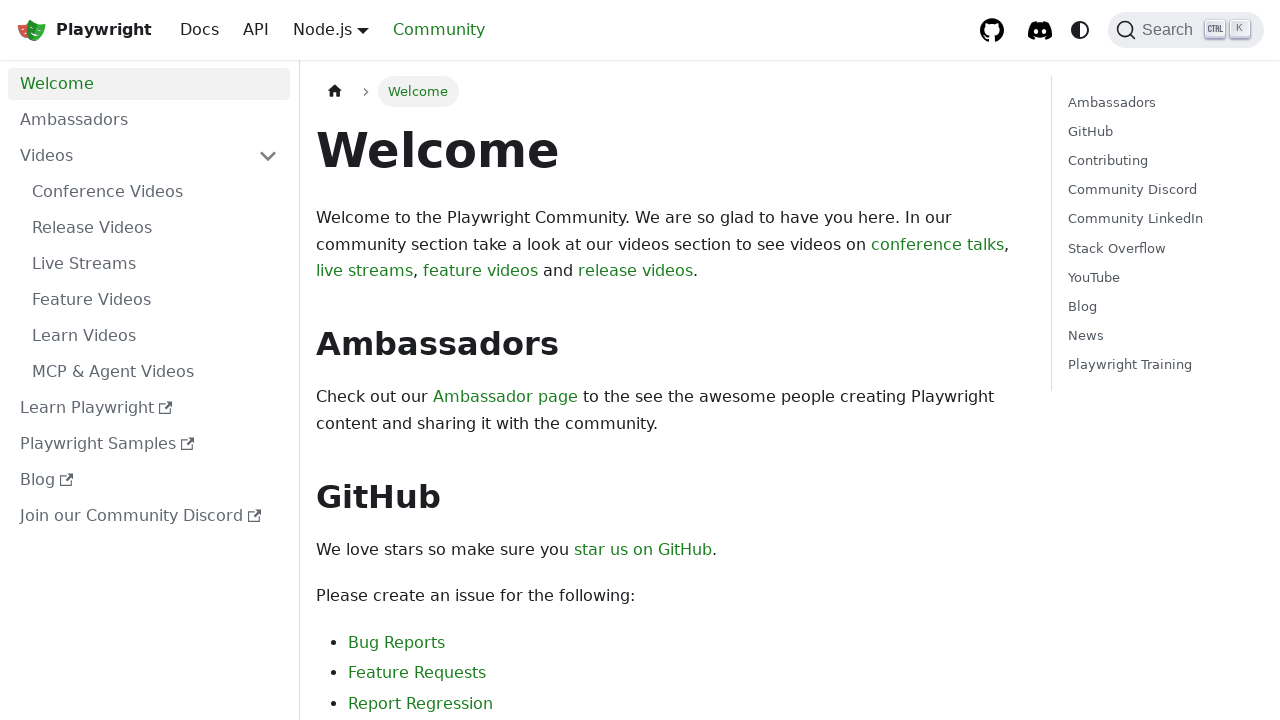

Docs sidebar is visible
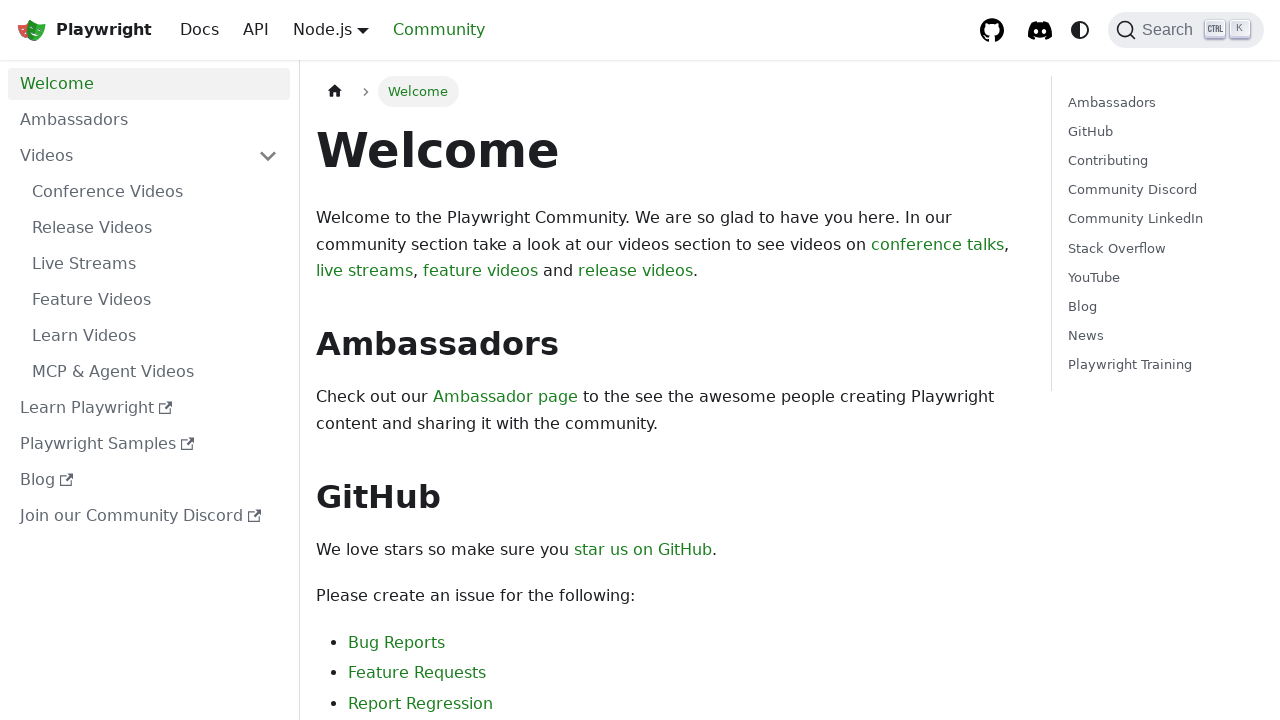

Waited for Conference Videos link to be visible
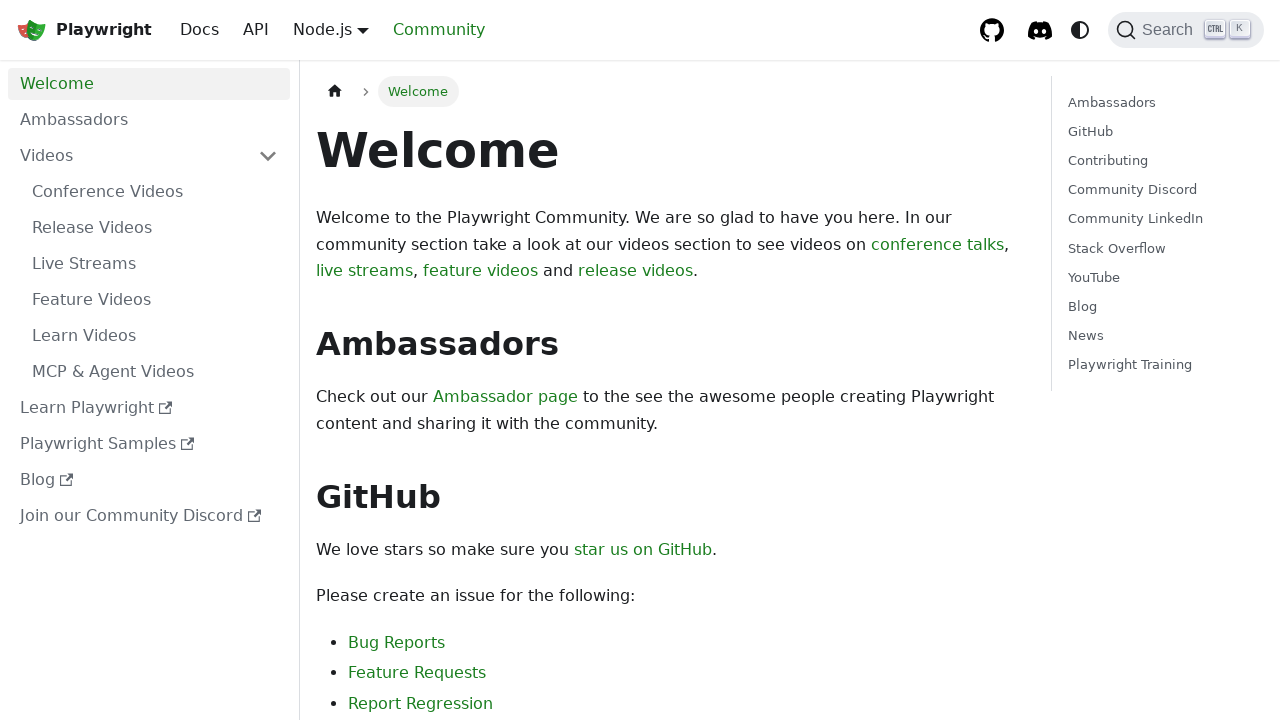

Clicked Conference Videos link in sidebar at (155, 192) on role=link[name='Conference Videos']
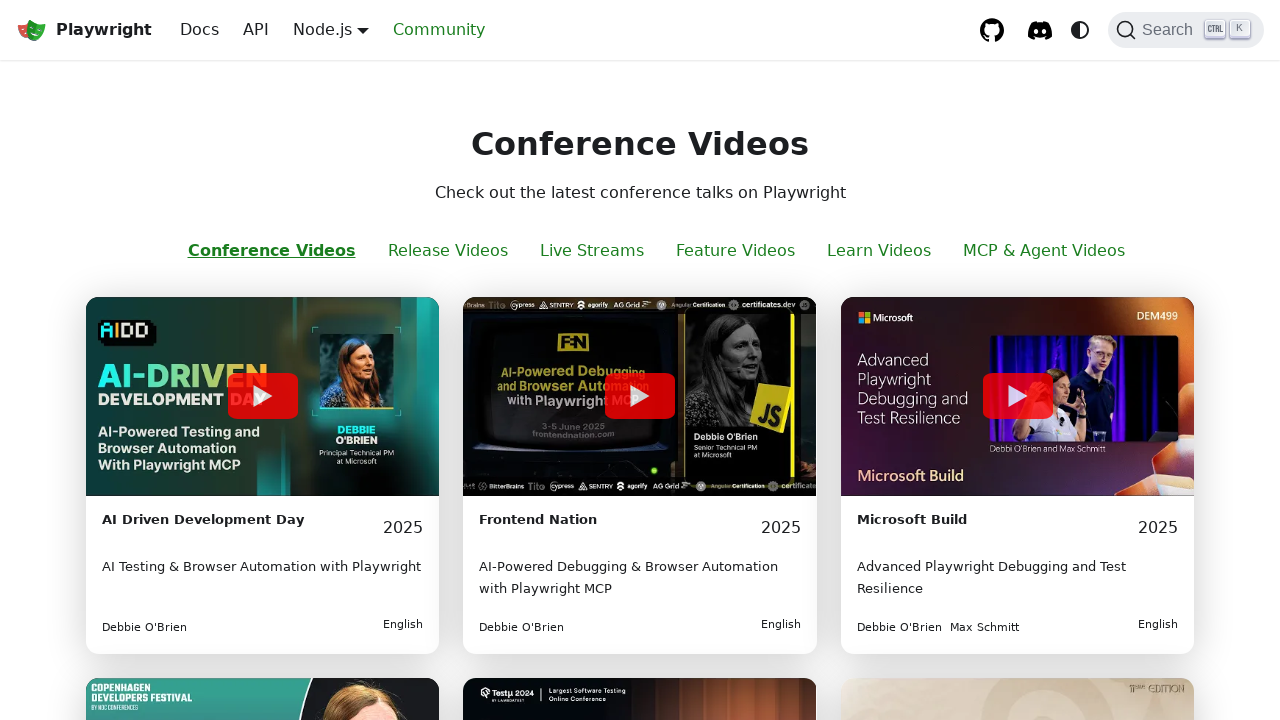

Successfully navigated to conference-videos page
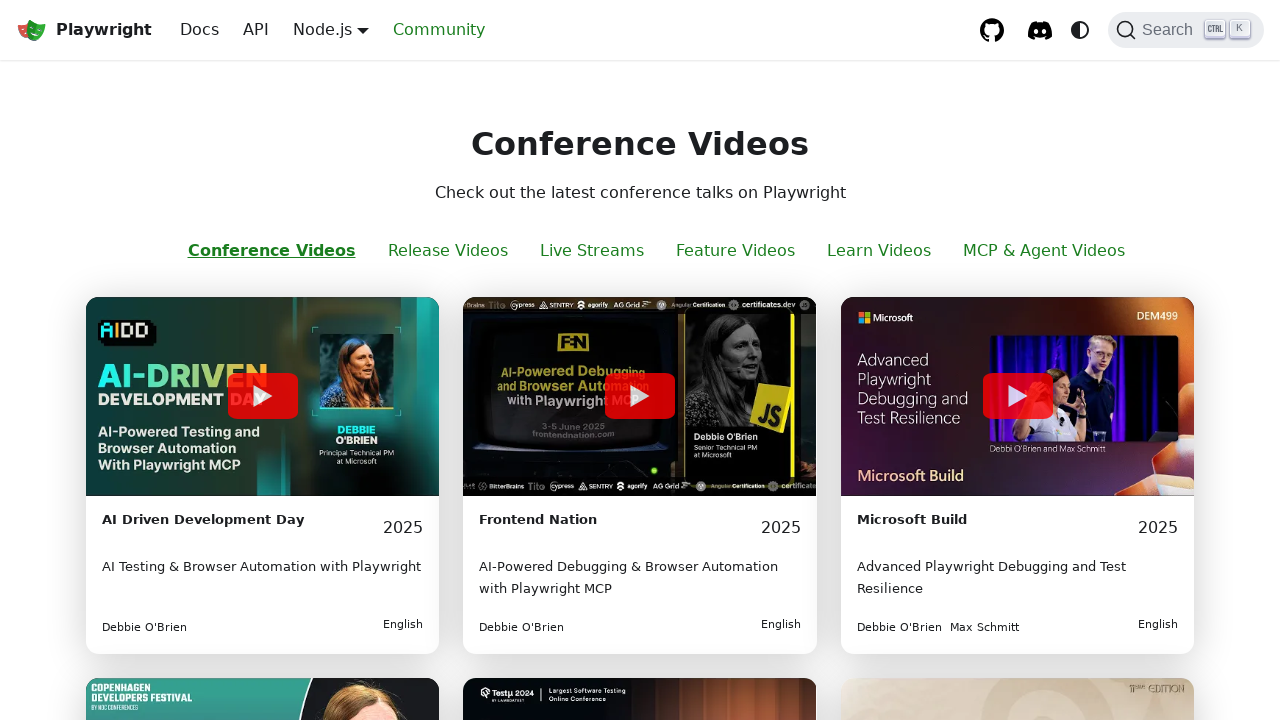

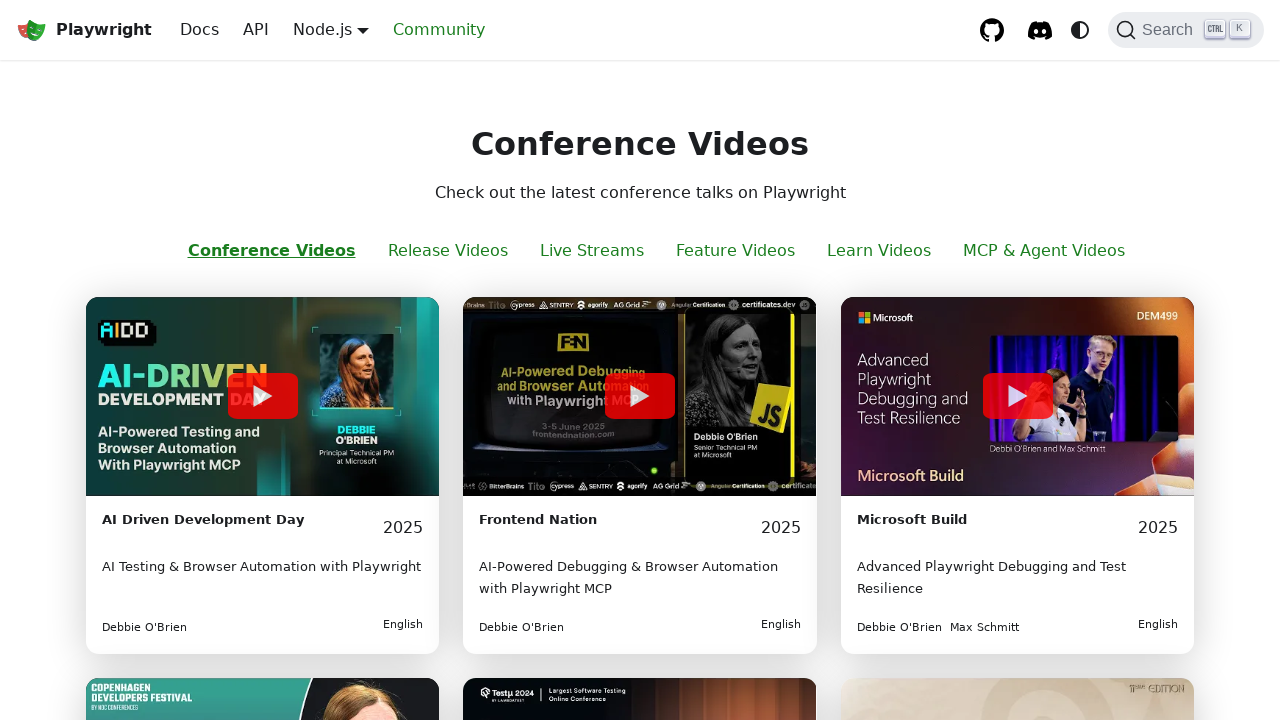